Tests the combined green and blue loading button functionality, verifying multiple loading states as green loads first, then both load, then blue continues while green completes

Starting URL: https://kristinek.github.io/site/examples/loading_color

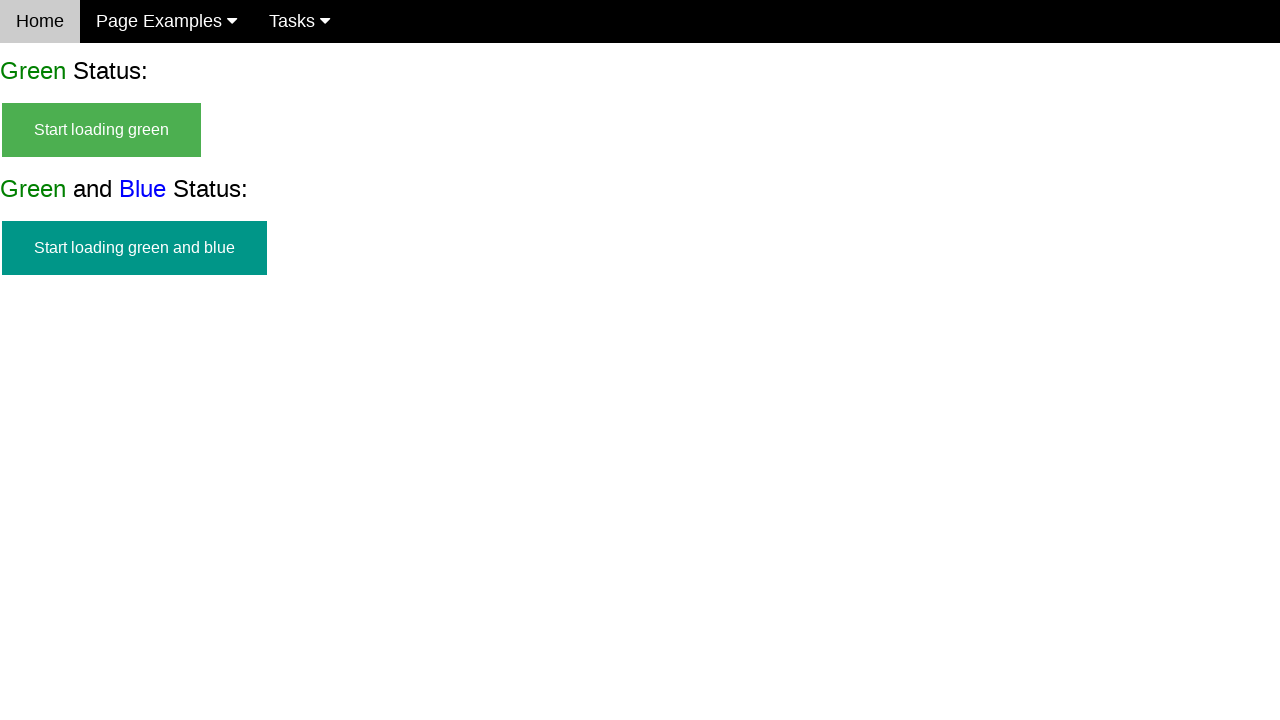

Waited for start green and blue button to be visible
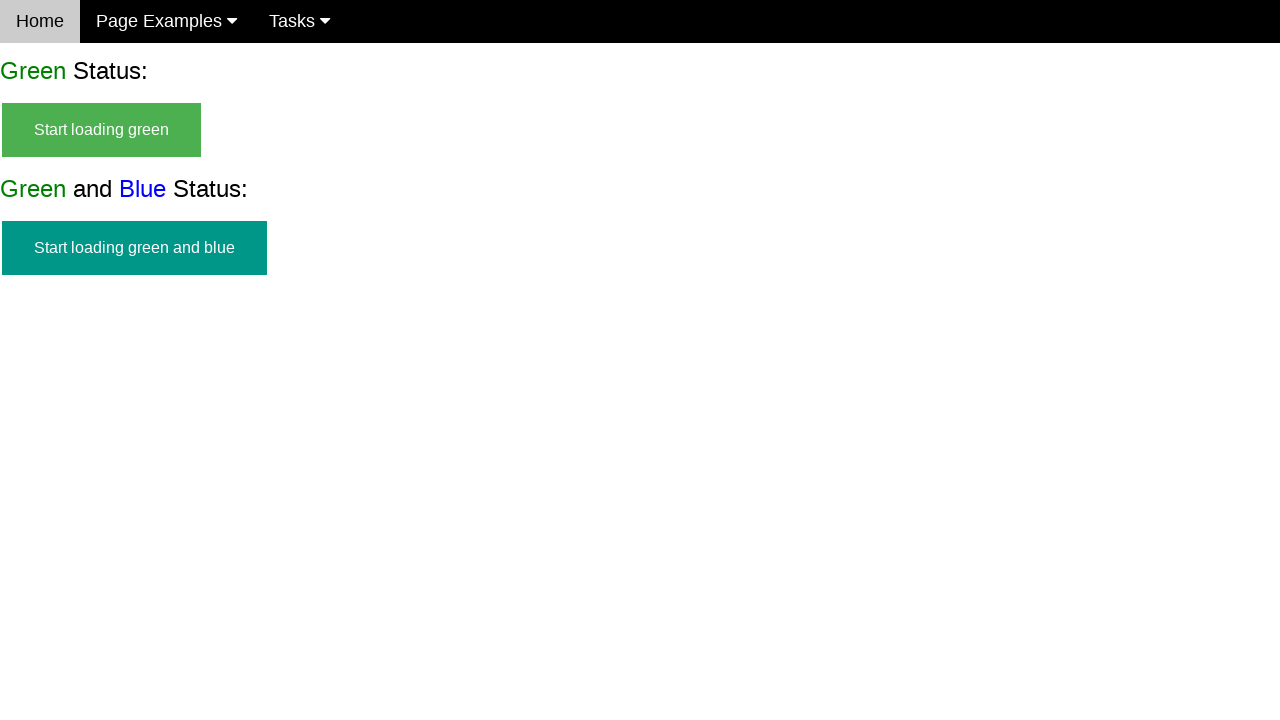

Verified start green and blue button is visible
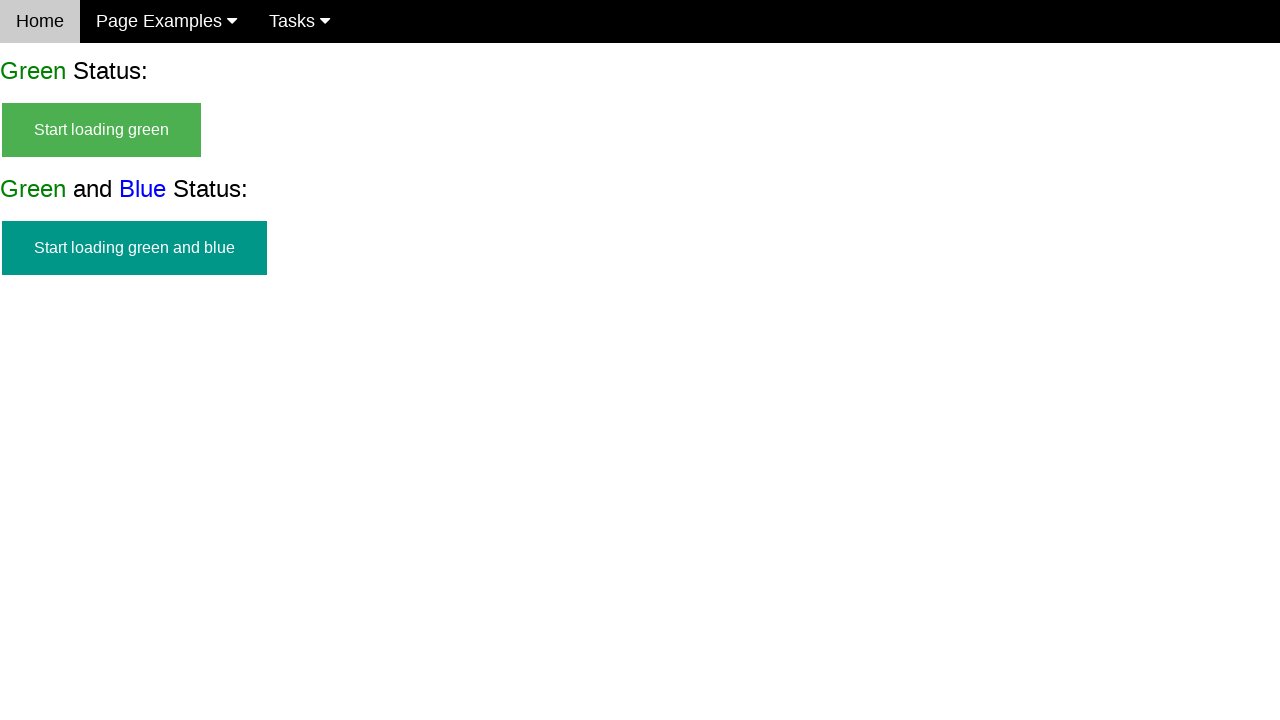

Clicked start green and blue button at (134, 248) on #start_green_and_blue
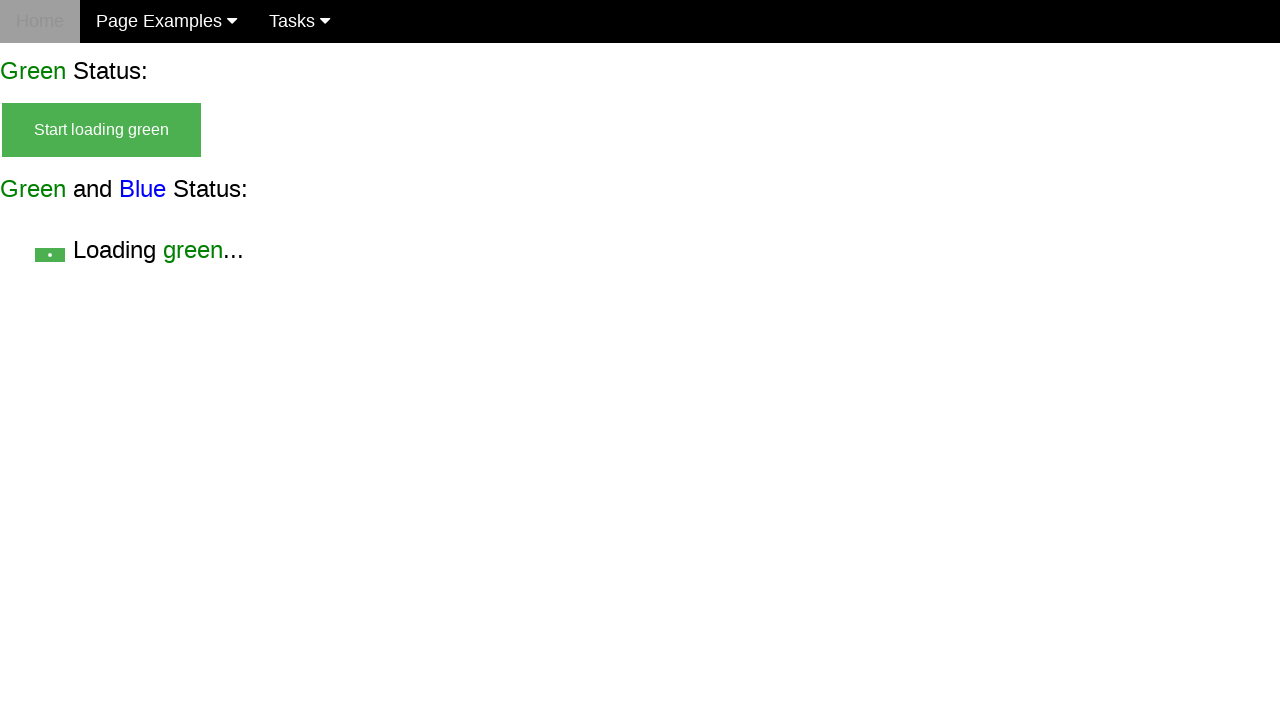

Verified start button is hidden after clicking
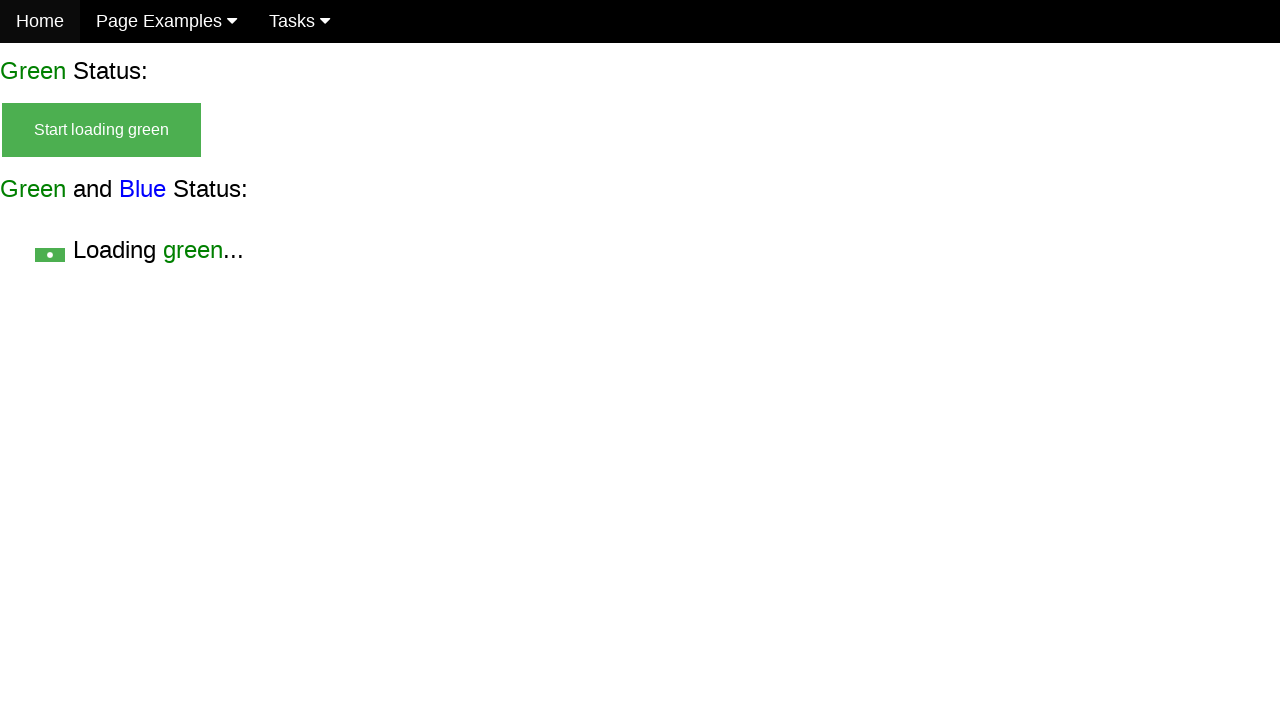

Waited for green loading state to appear
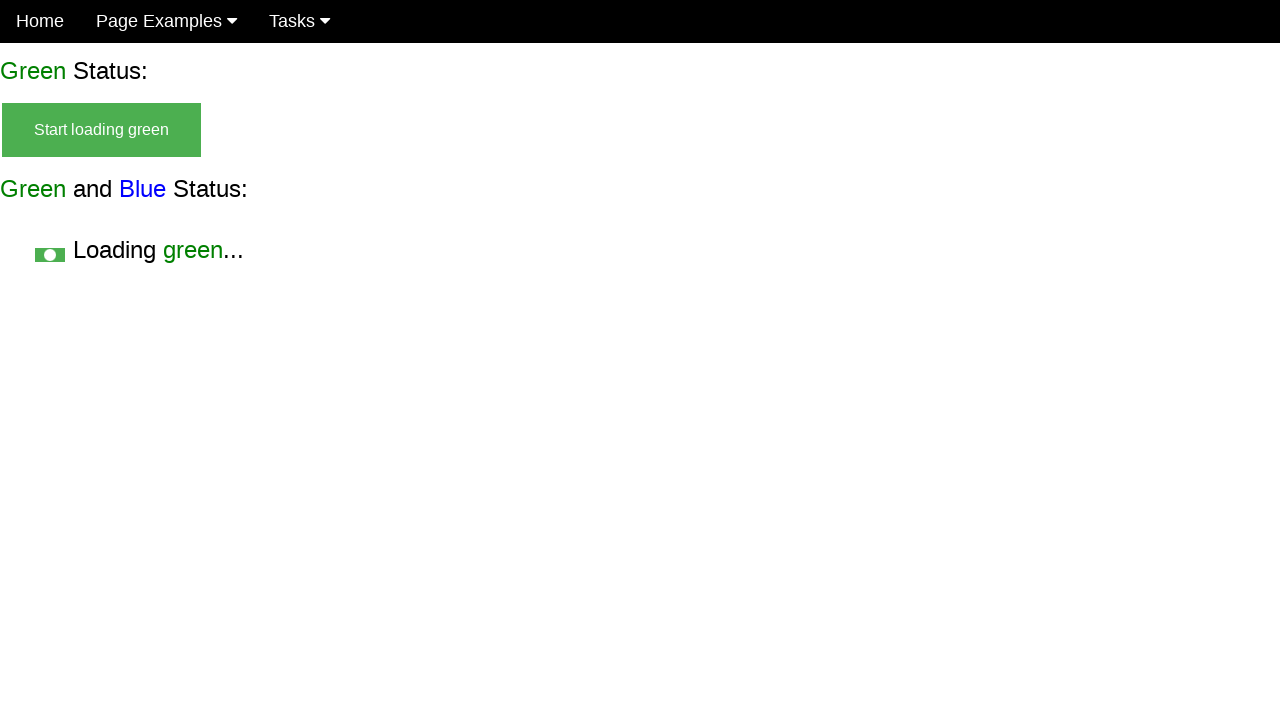

Verified start button remains hidden
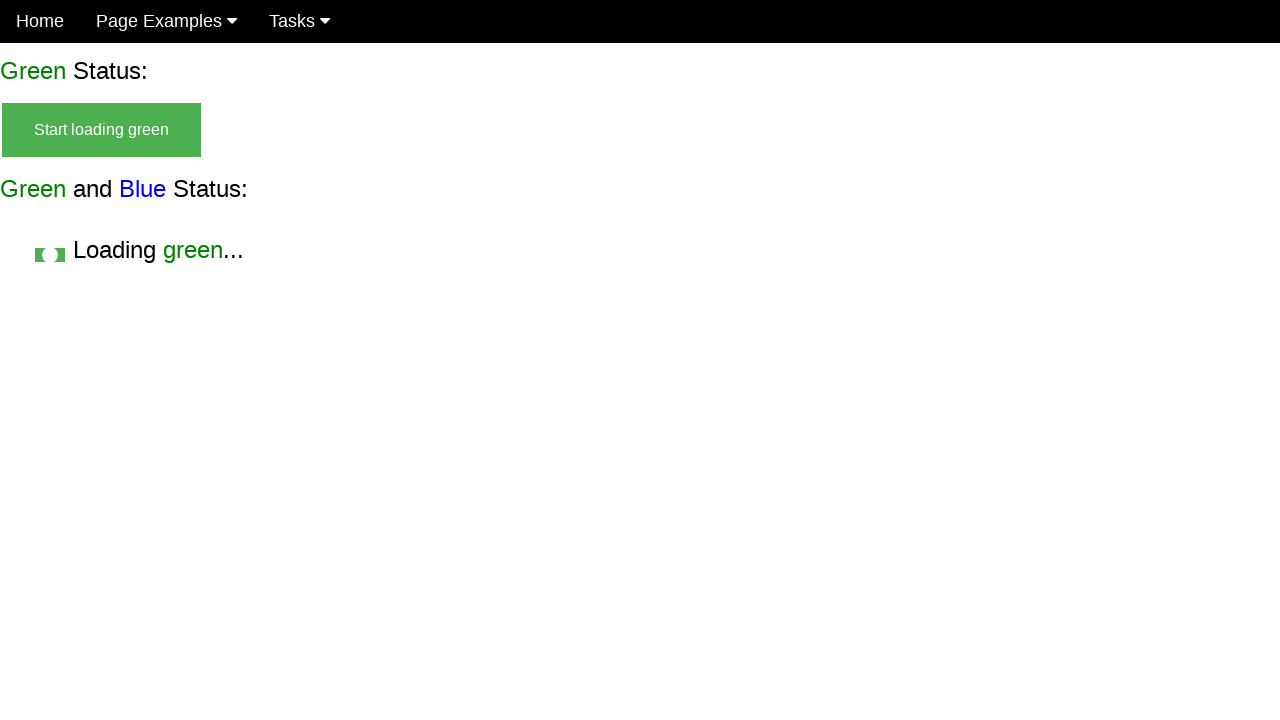

Verified green loading text is visible
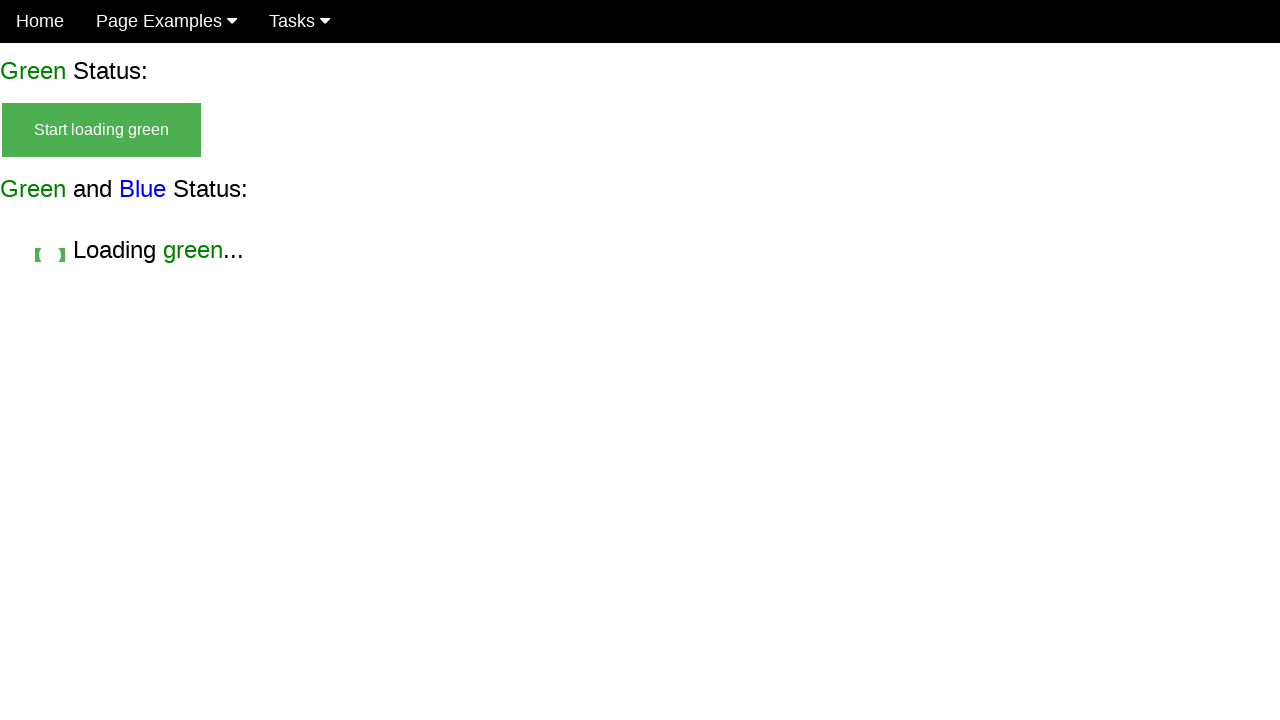

Waited for green-only loading state to disappear
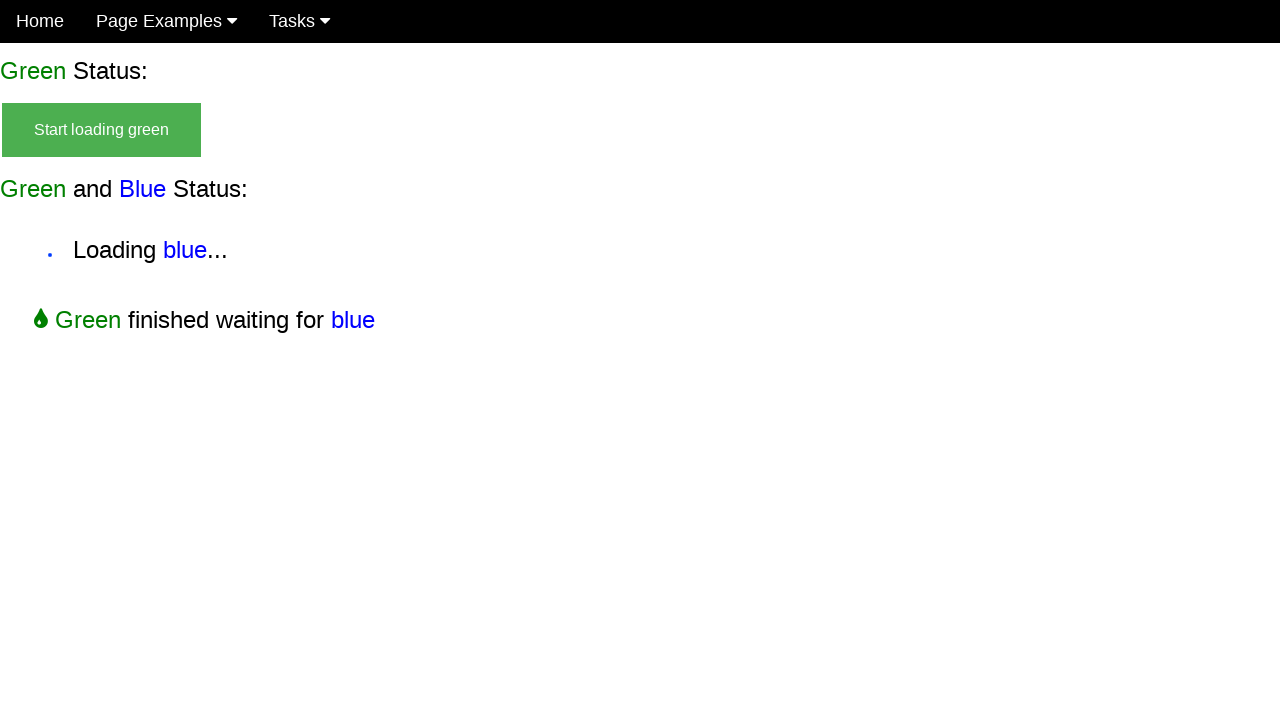

Waited for green and blue combined loading state to appear
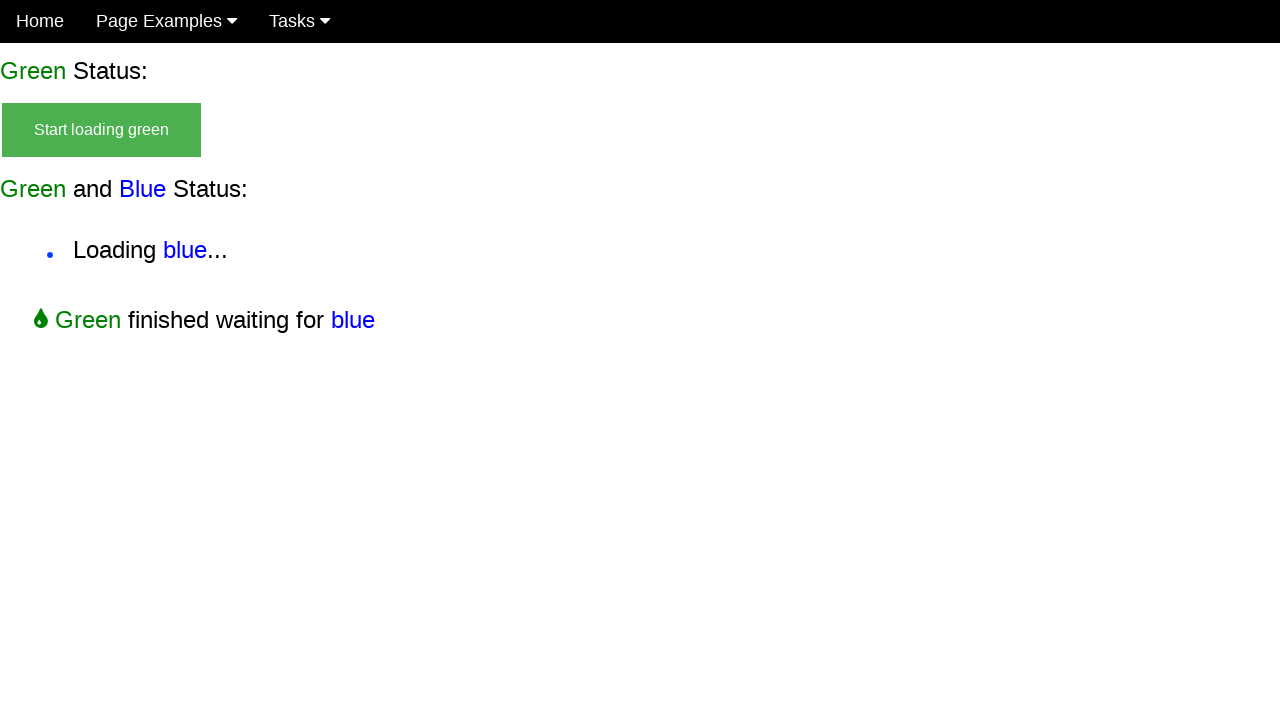

Verified start button remains hidden
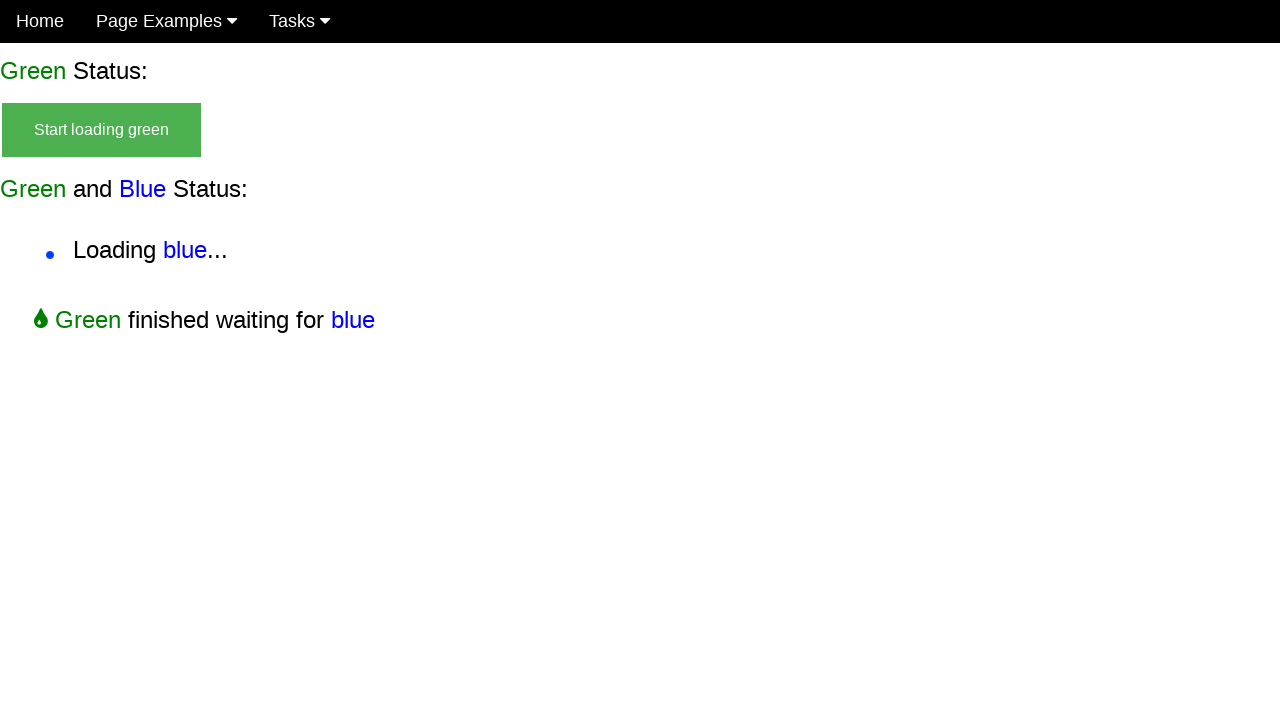

Verified green-only loading state is gone
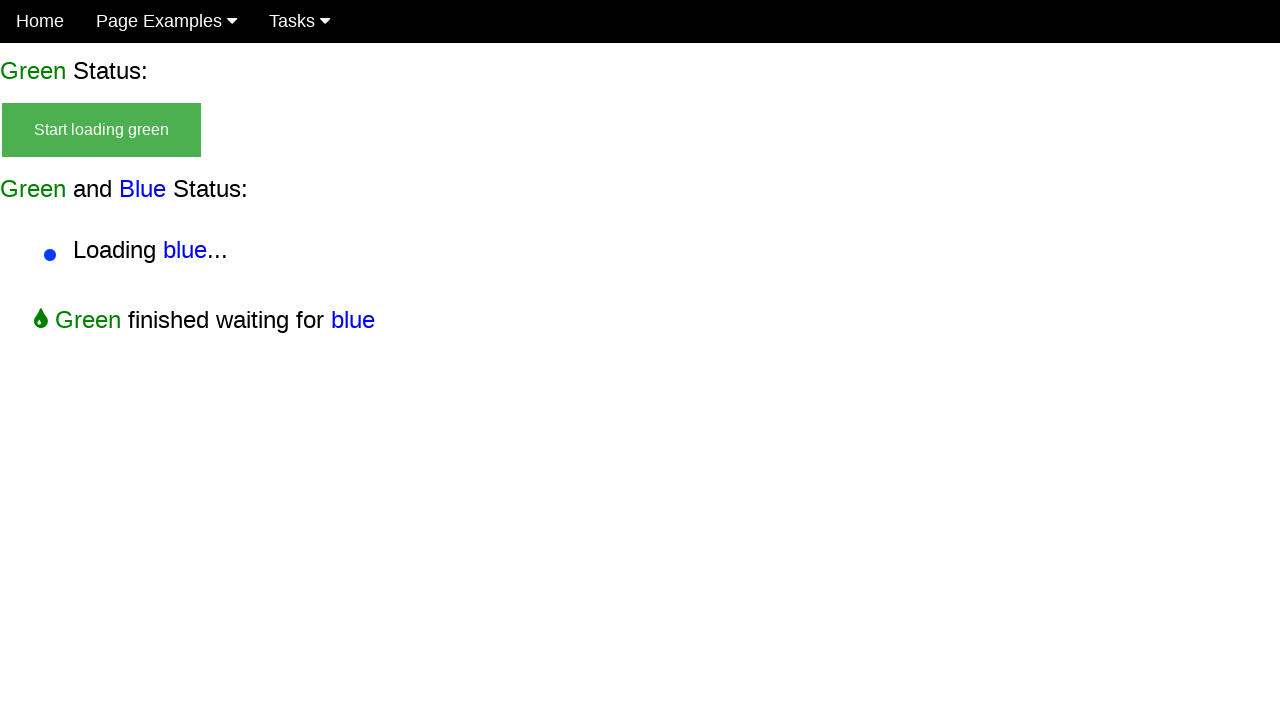

Verified green and blue combined loading state is visible
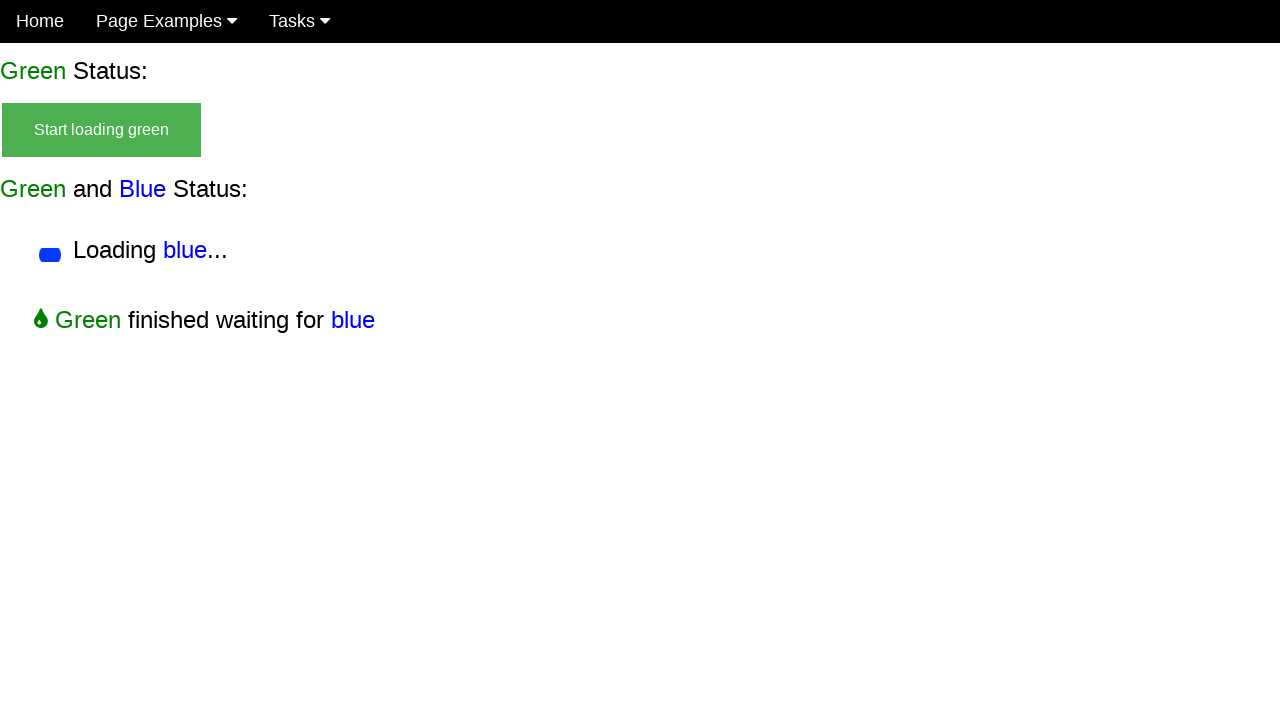

Waited for blue-only loading state to appear (green finished loading)
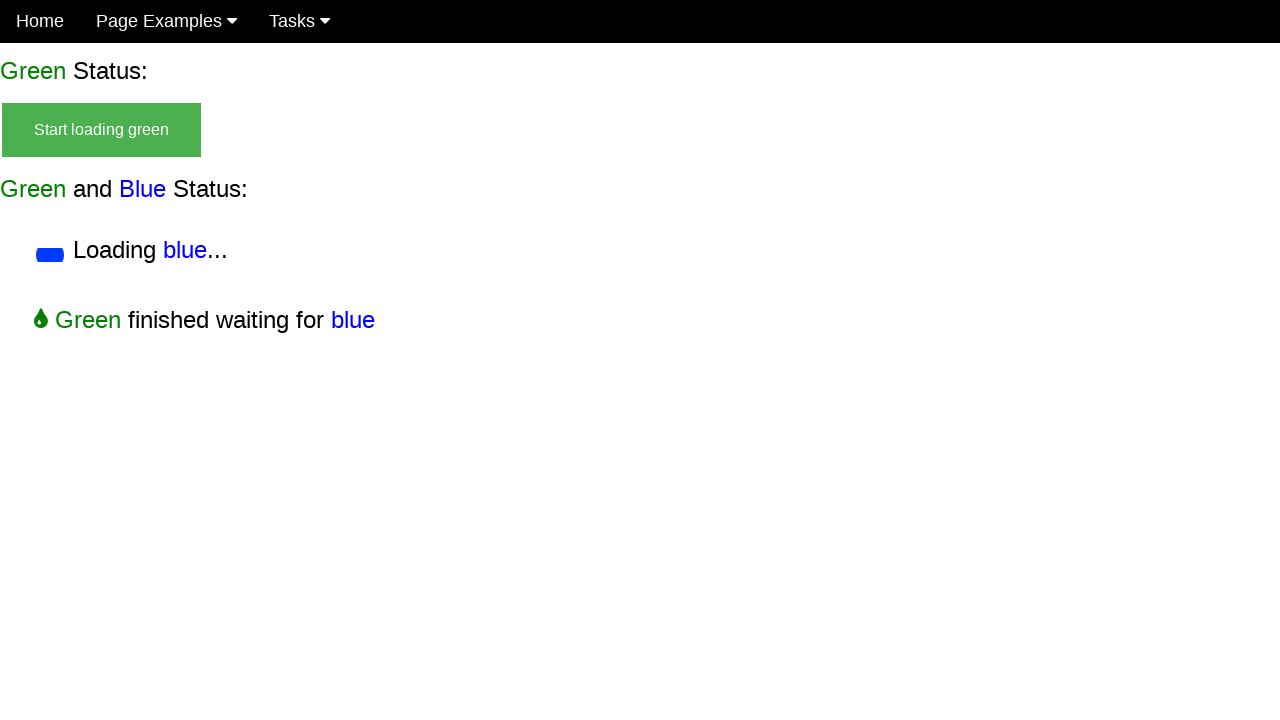

Verified start button remains hidden
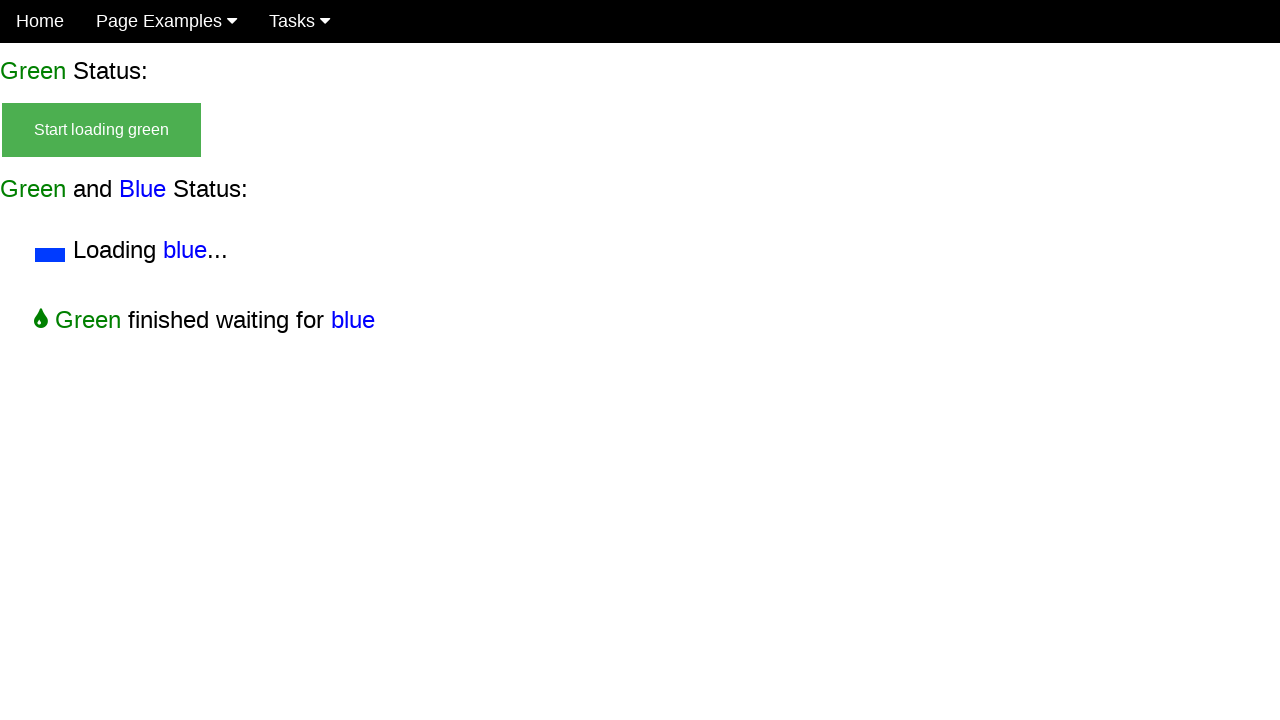

Verified green-only loading state is gone
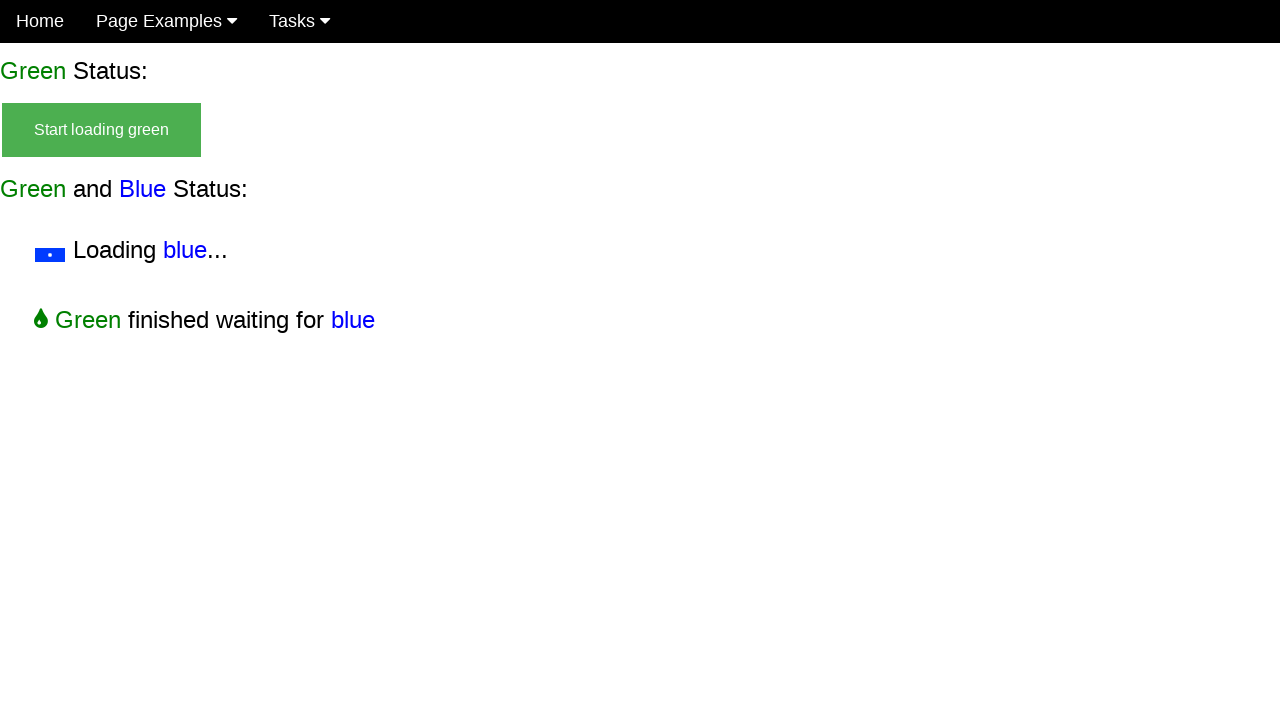

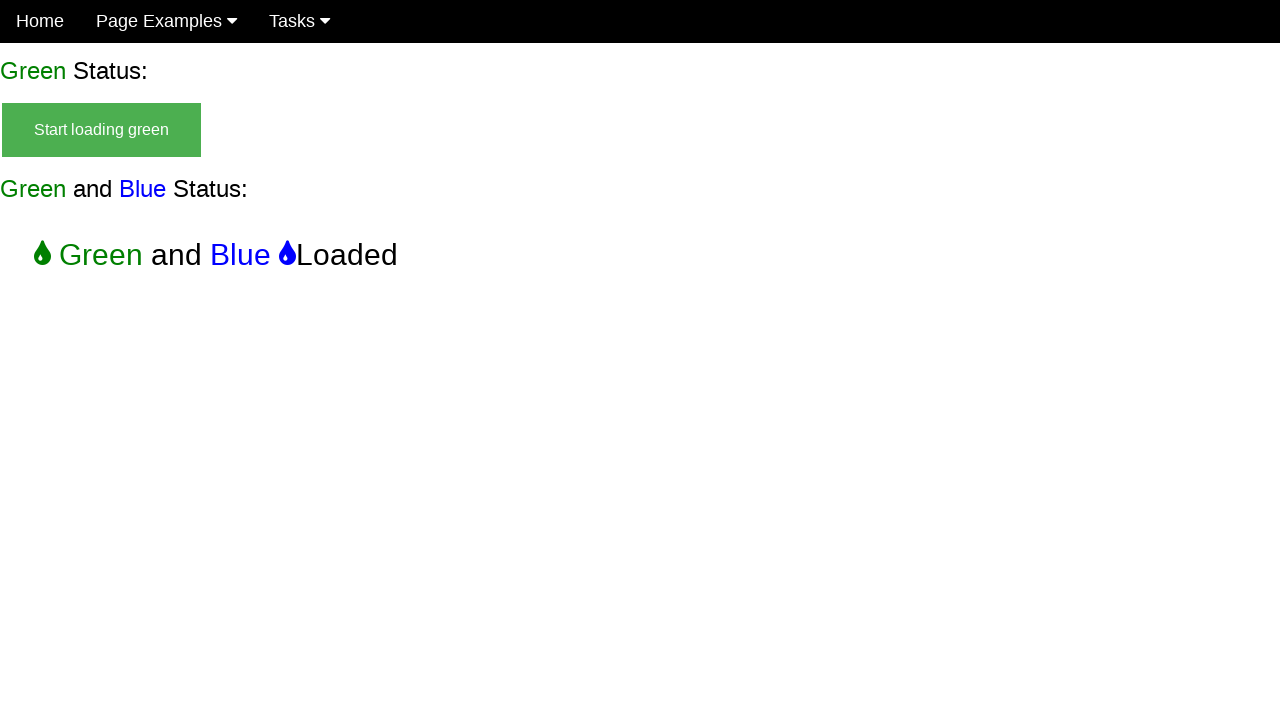